Tests dynamic control functionality by clicking on Dynamic Controls link, enabling a text field, entering text, and then disabling it again

Starting URL: https://the-internet.herokuapp.com/

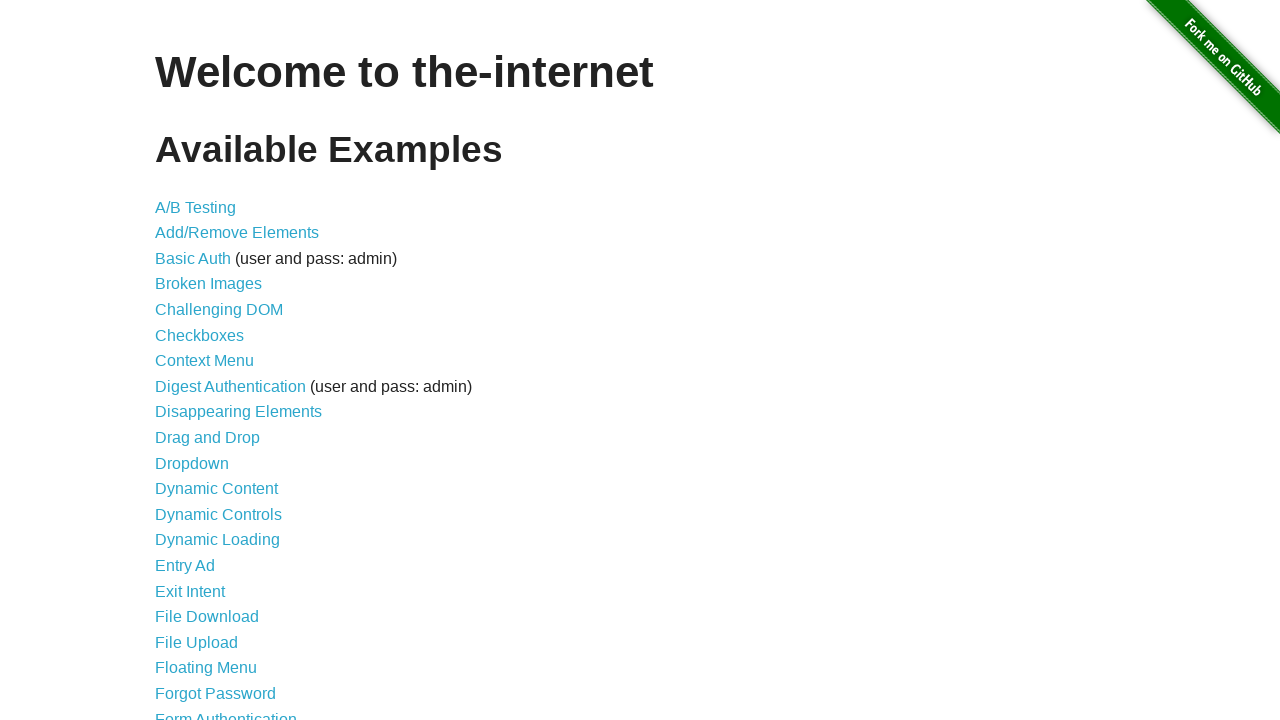

Clicked on Dynamic Controls link at (218, 514) on xpath=//a[text()='Dynamic Controls']
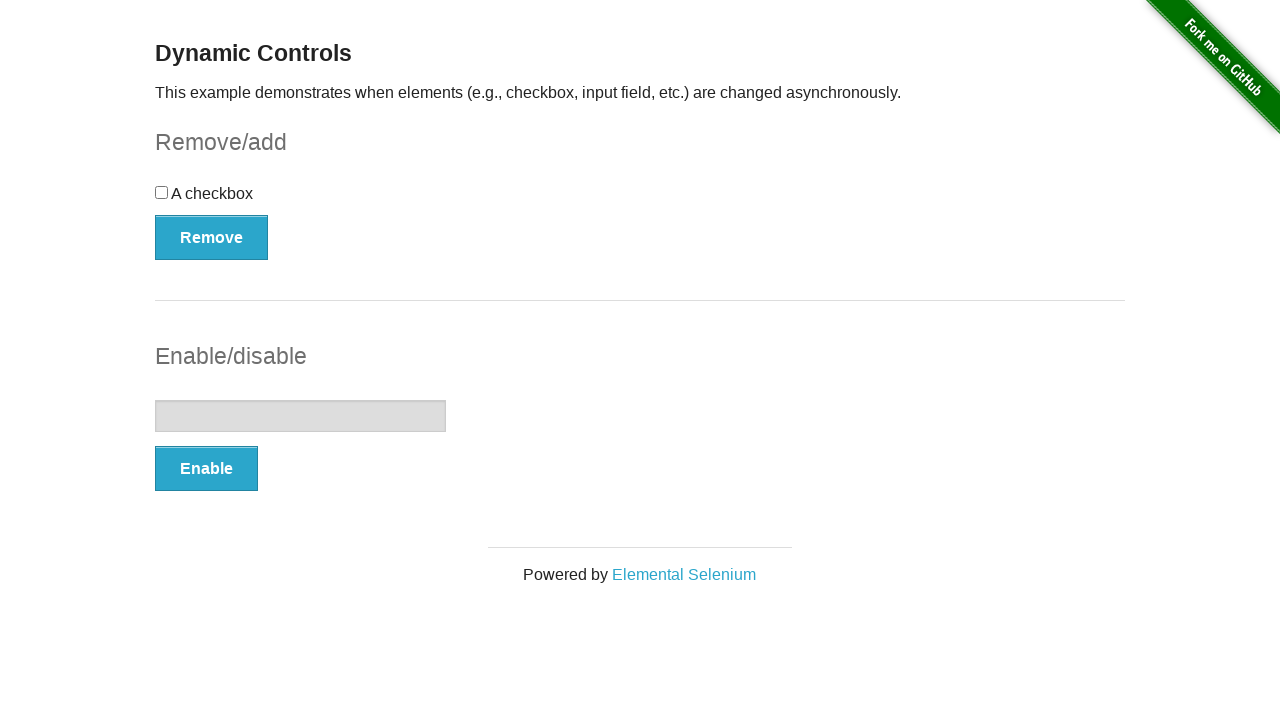

Clicked Enable button to enable text field at (206, 469) on xpath=//button[text()='Enable']
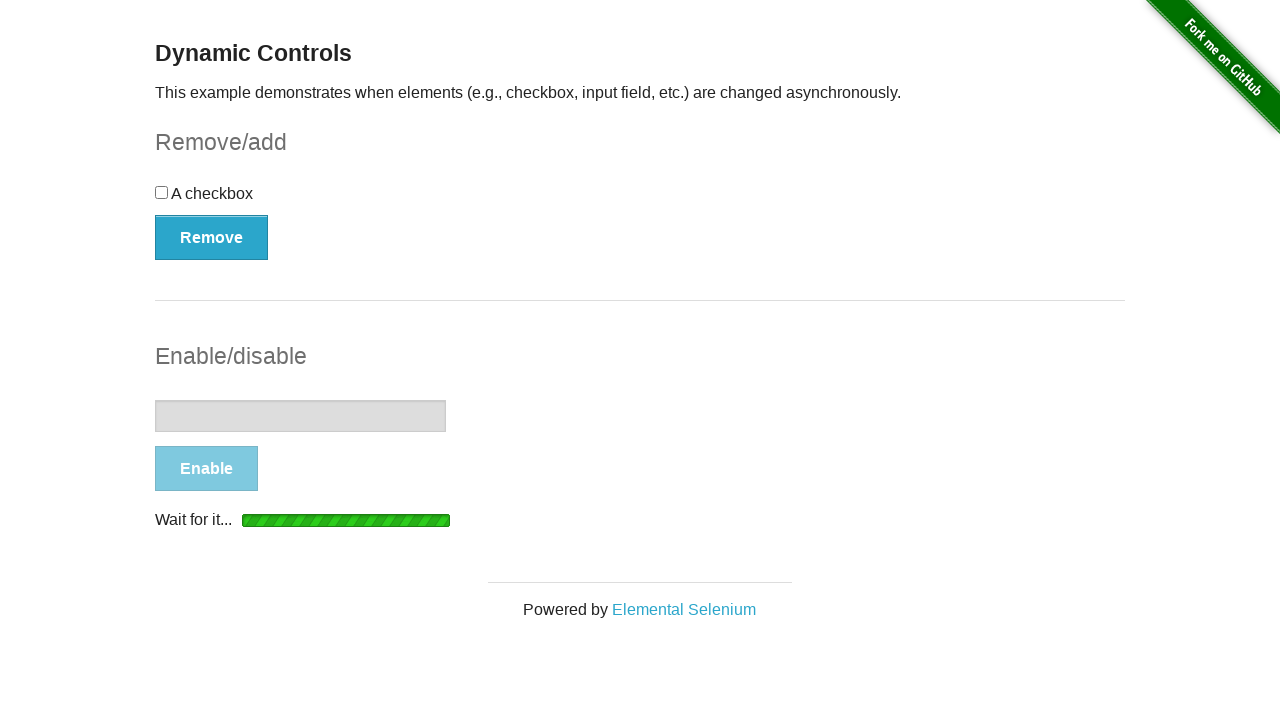

Text field enabled - Disable button appeared
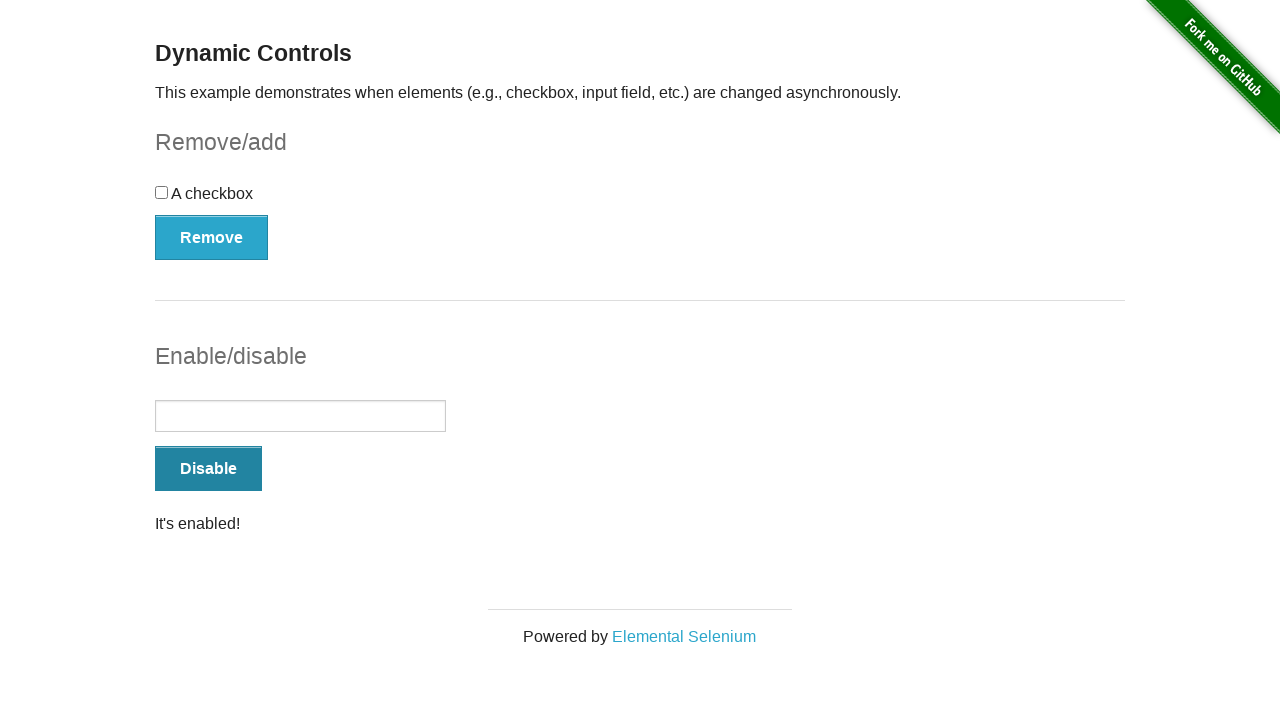

Entered 'Hello' in the enabled text field on //input[@type='text']
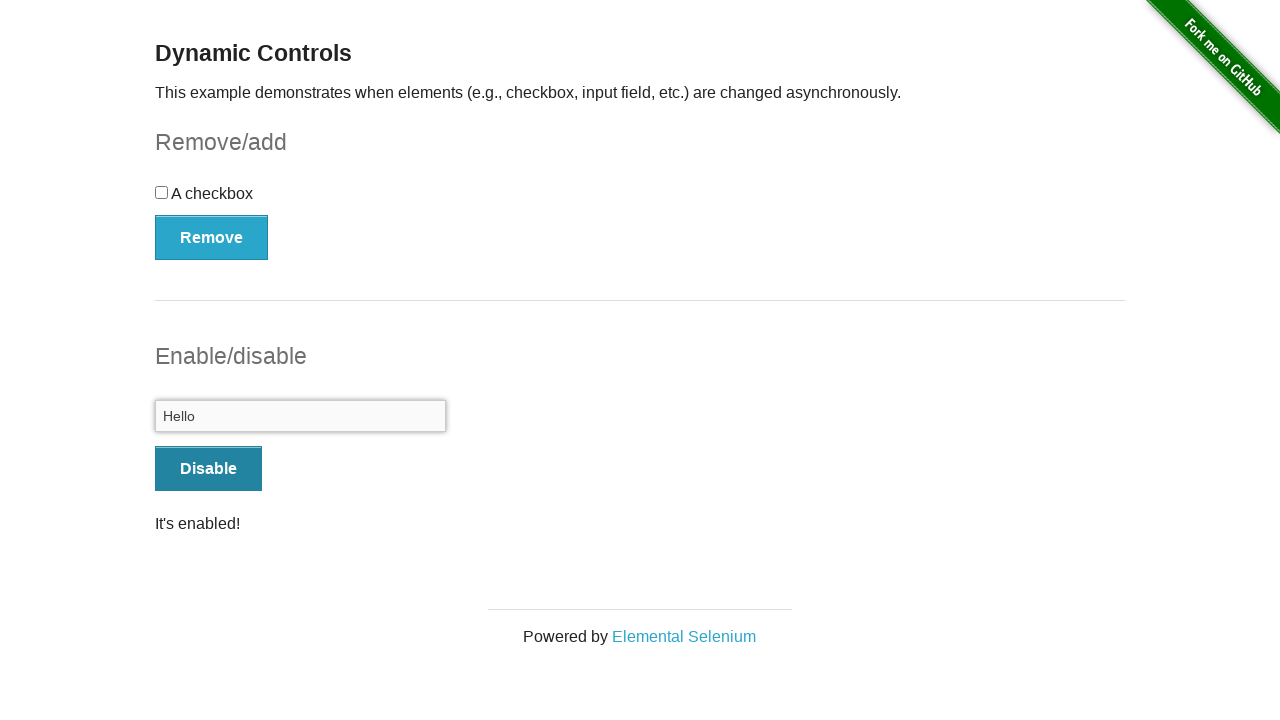

Clicked Disable button to disable text field at (208, 469) on xpath=//button[text()='Disable']
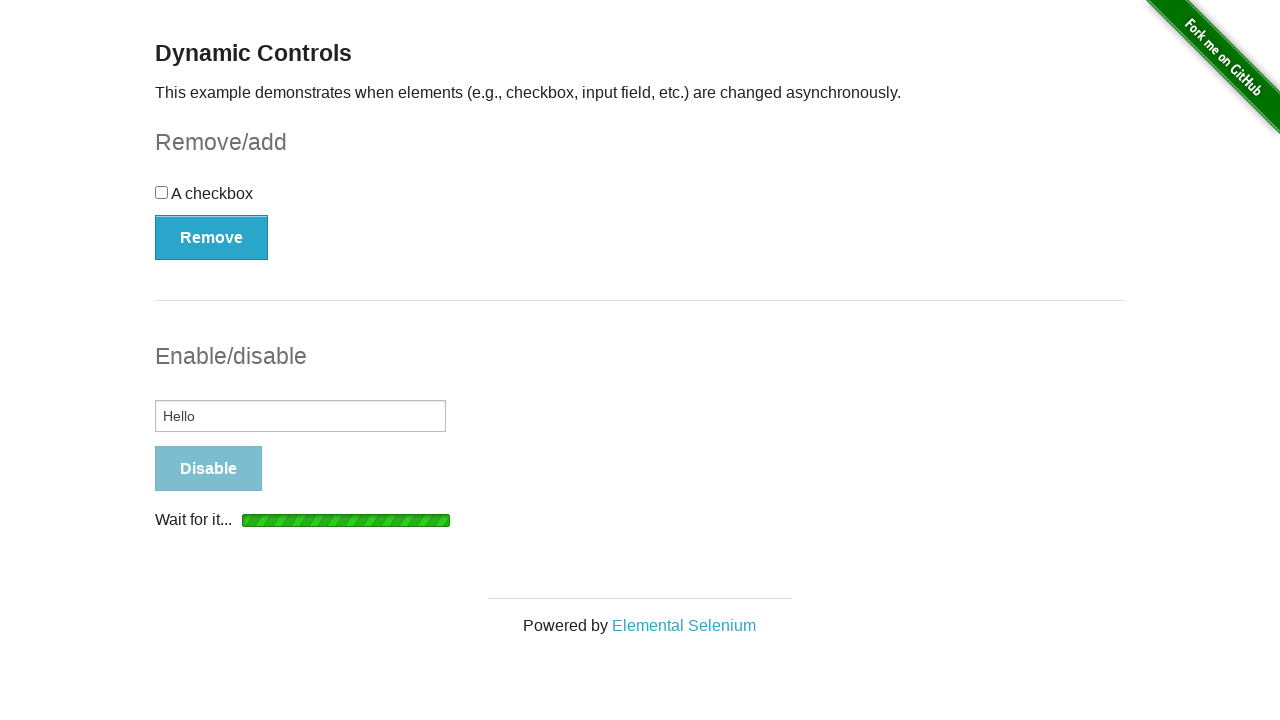

Text field disabled - message appeared
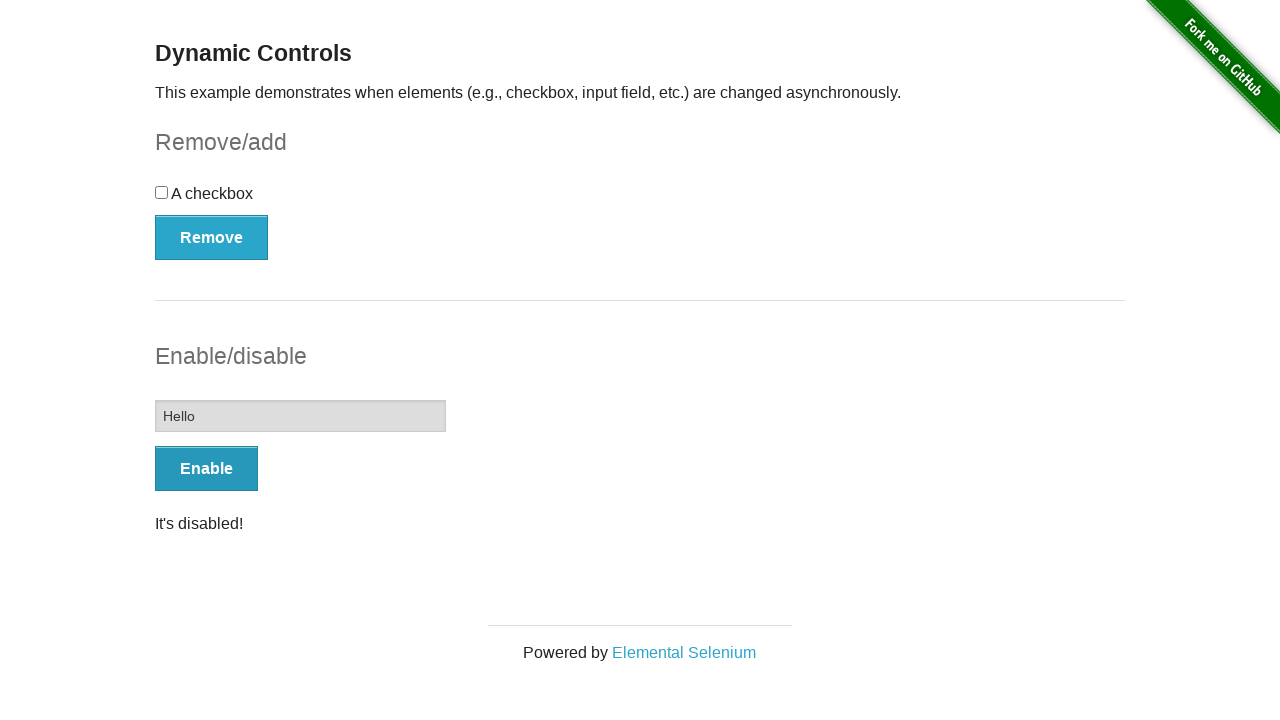

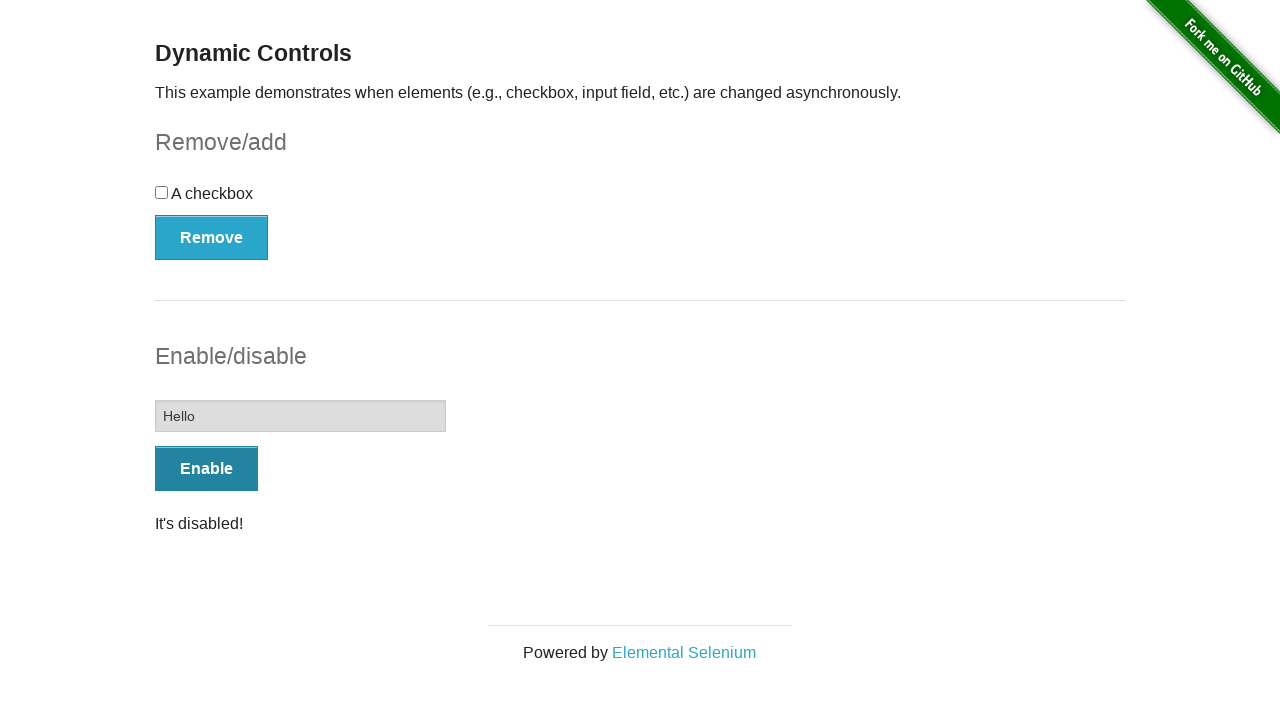